Tests the simple dropdown select functionality by selecting an option by value and verifying the selection was applied correctly.

Starting URL: https://www.selenium.dev/selenium/web/selectPage.html

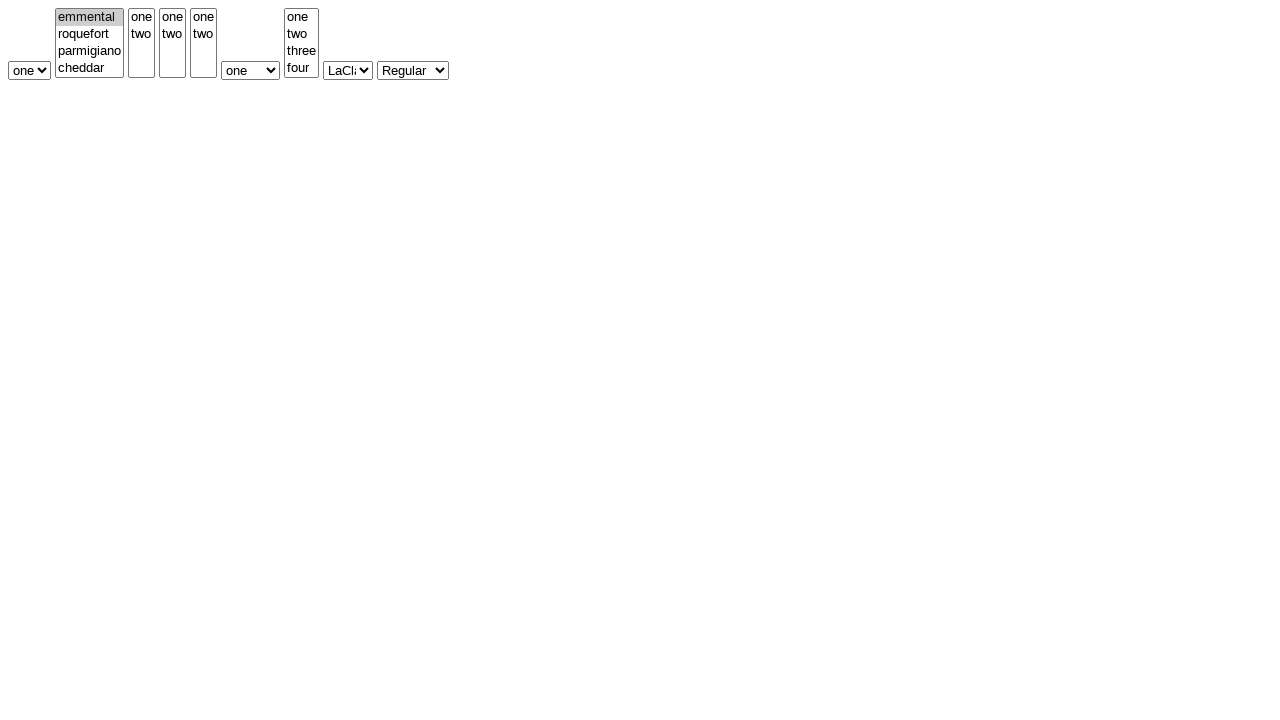

Selected option 'two' from the simple dropdown on select#selectWithoutMultiple
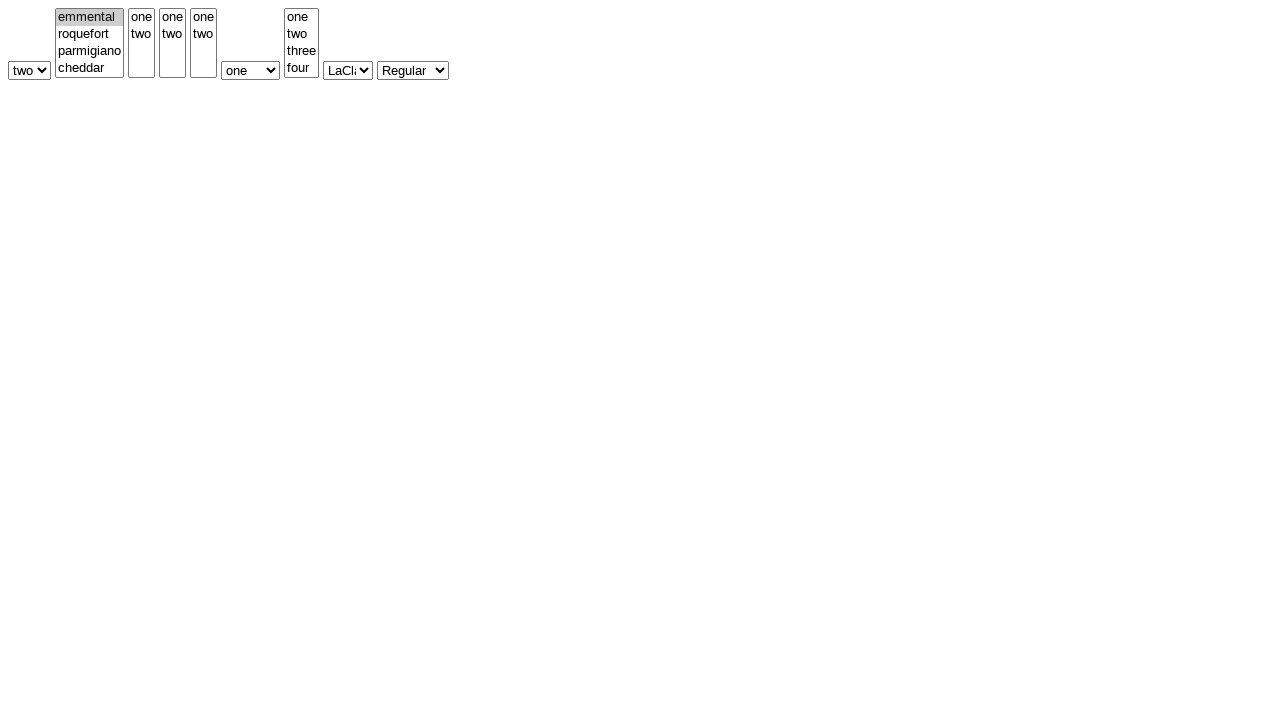

Waited 500ms for dropdown selection to be applied
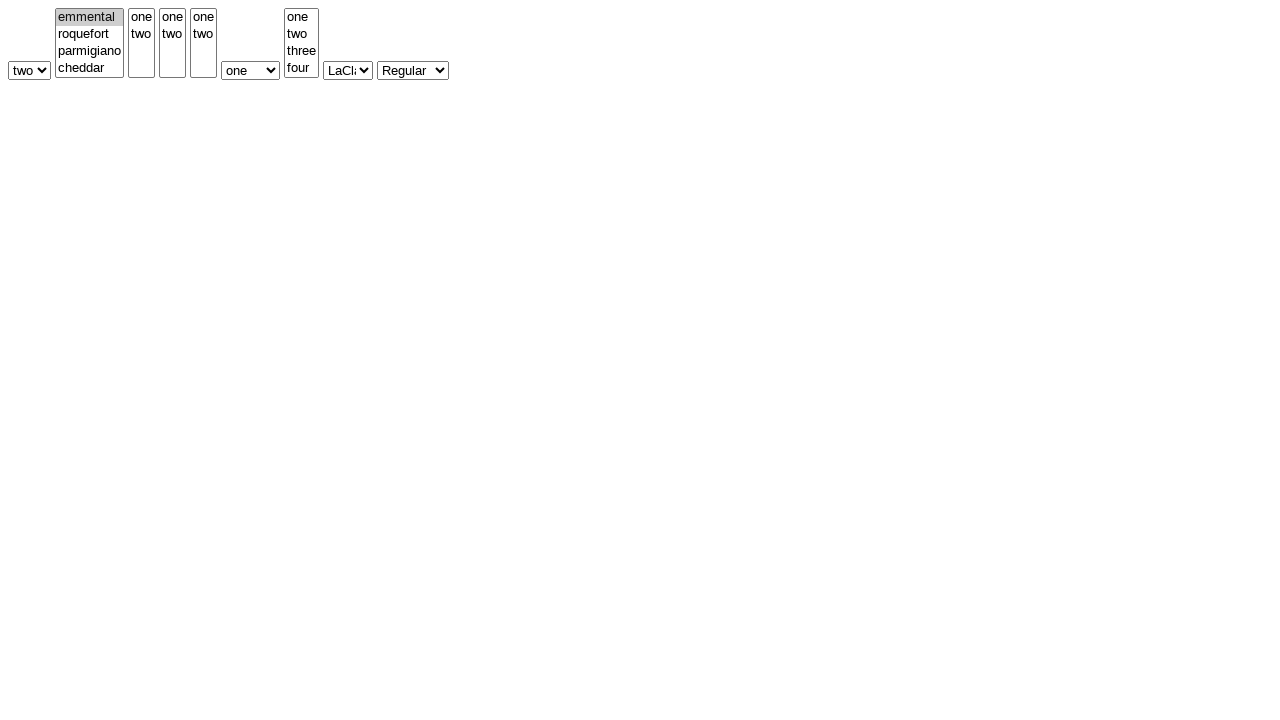

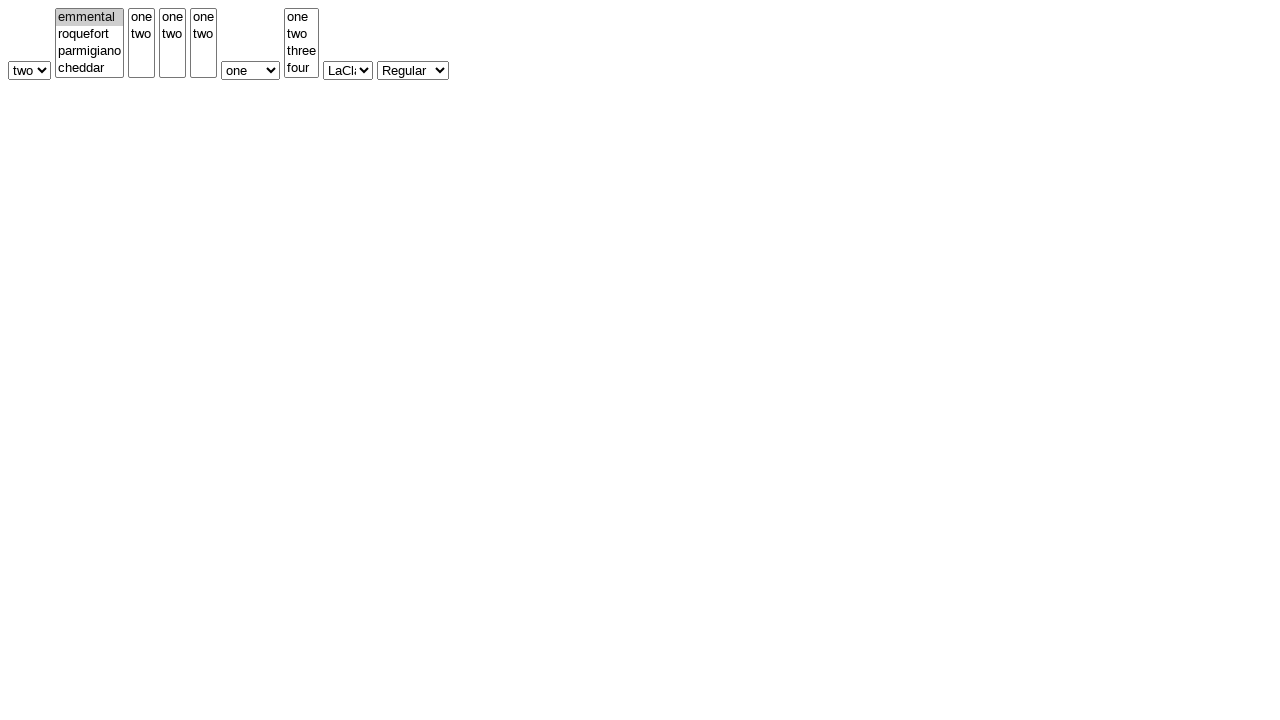